Tests that clicking the Due column header sorts the table data in ascending order by verifying the Due values are ordered correctly.

Starting URL: http://the-internet.herokuapp.com/tables

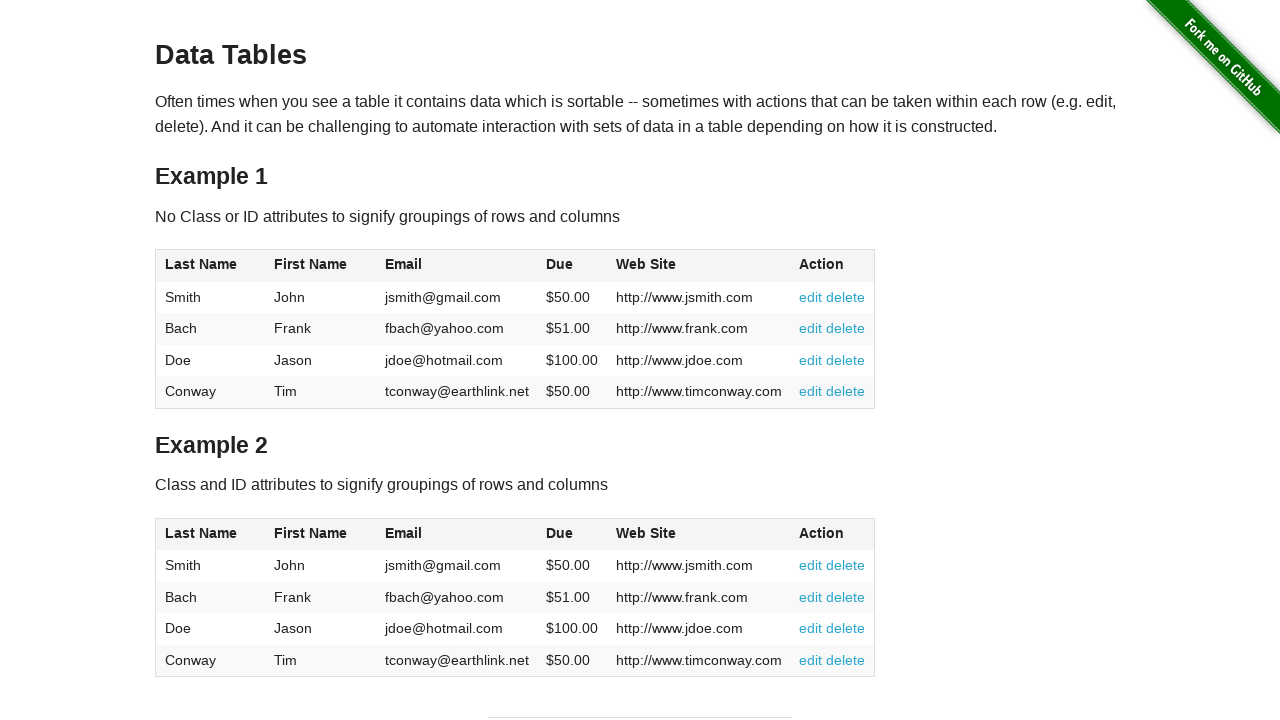

Clicked the Due column header to sort table data in ascending order at (572, 266) on #table1 thead tr th:nth-of-type(4)
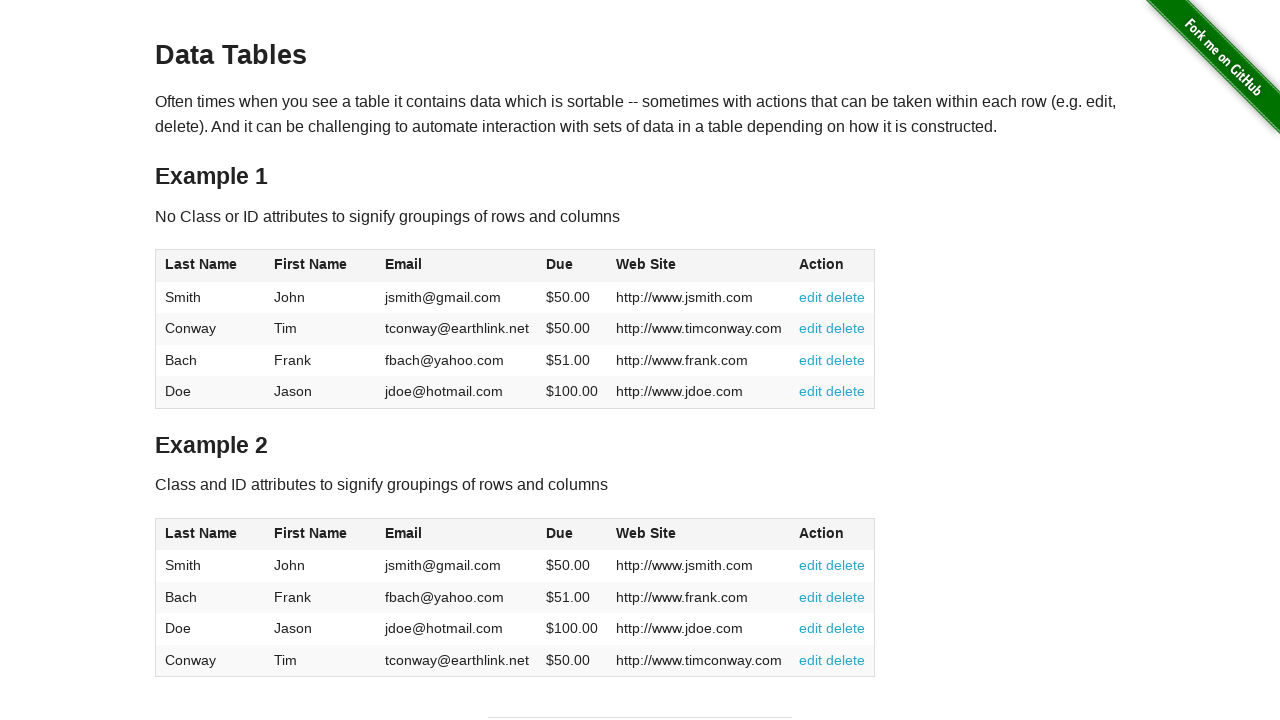

Verified table loaded with Due column data visible
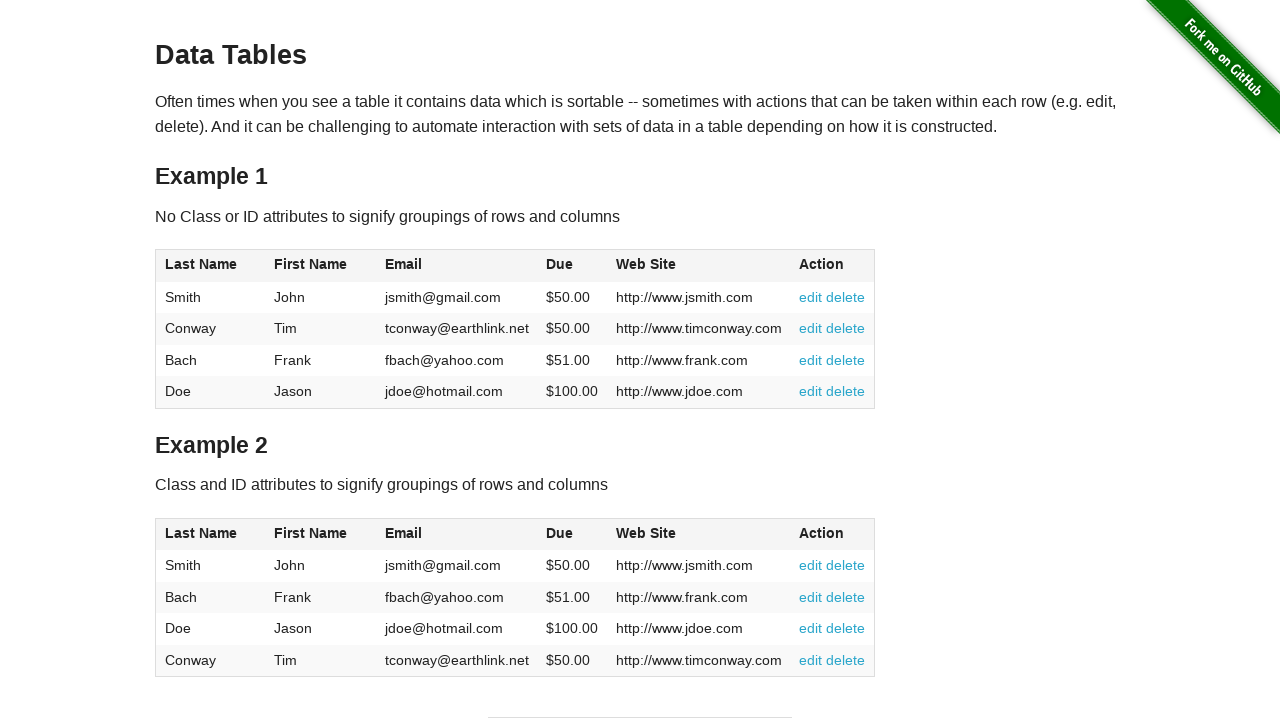

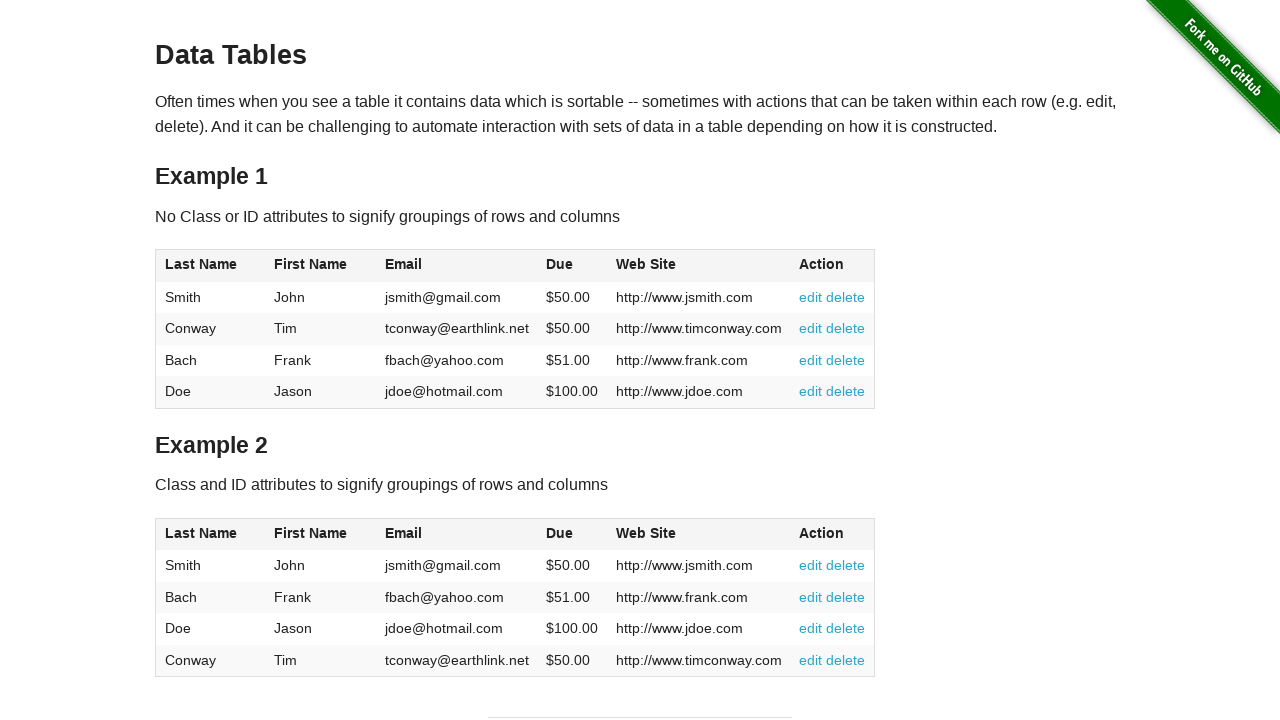